Tests the IndiGo airline website by selecting the "One Way" flight option and preparing to search for flights. The script navigates to the home page and clicks on the One Way trip type.

Starting URL: https://www.goindigo.in/?linkNav=home_header

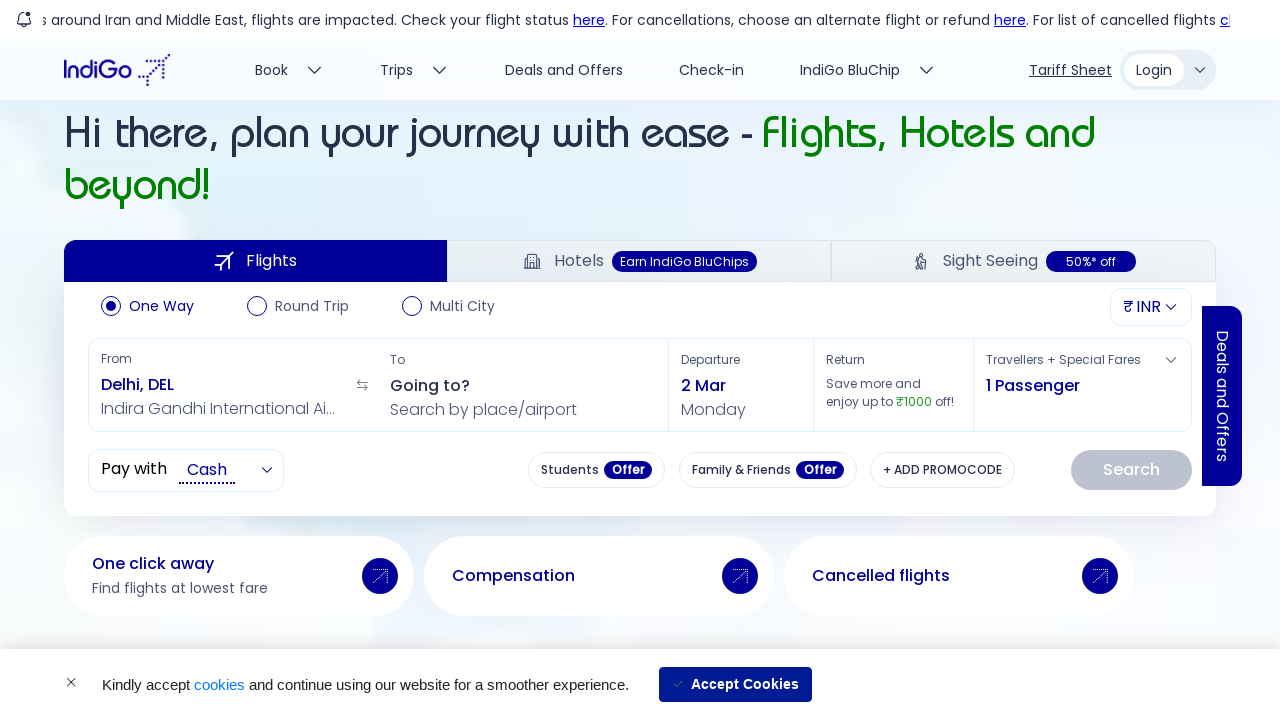

Clicked 'One Way' option to select one-way trip type at (162, 306) on text=One Way
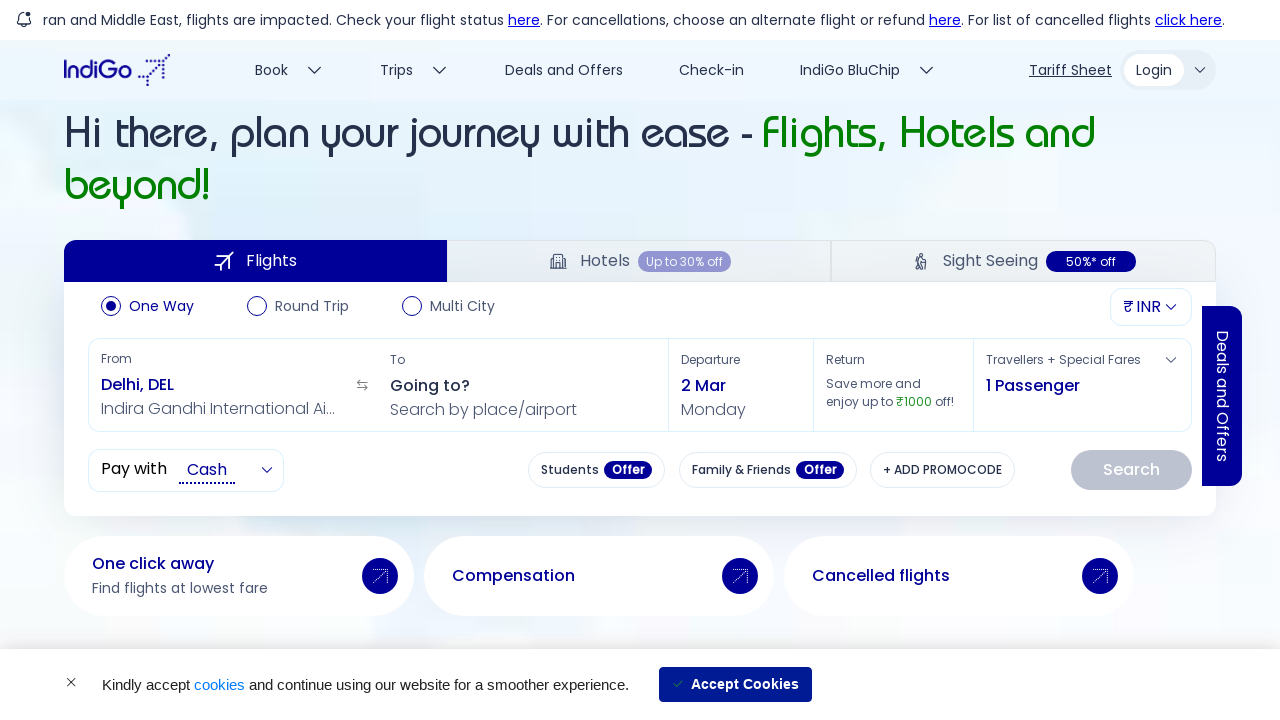

Page loaded after selecting One Way flight option
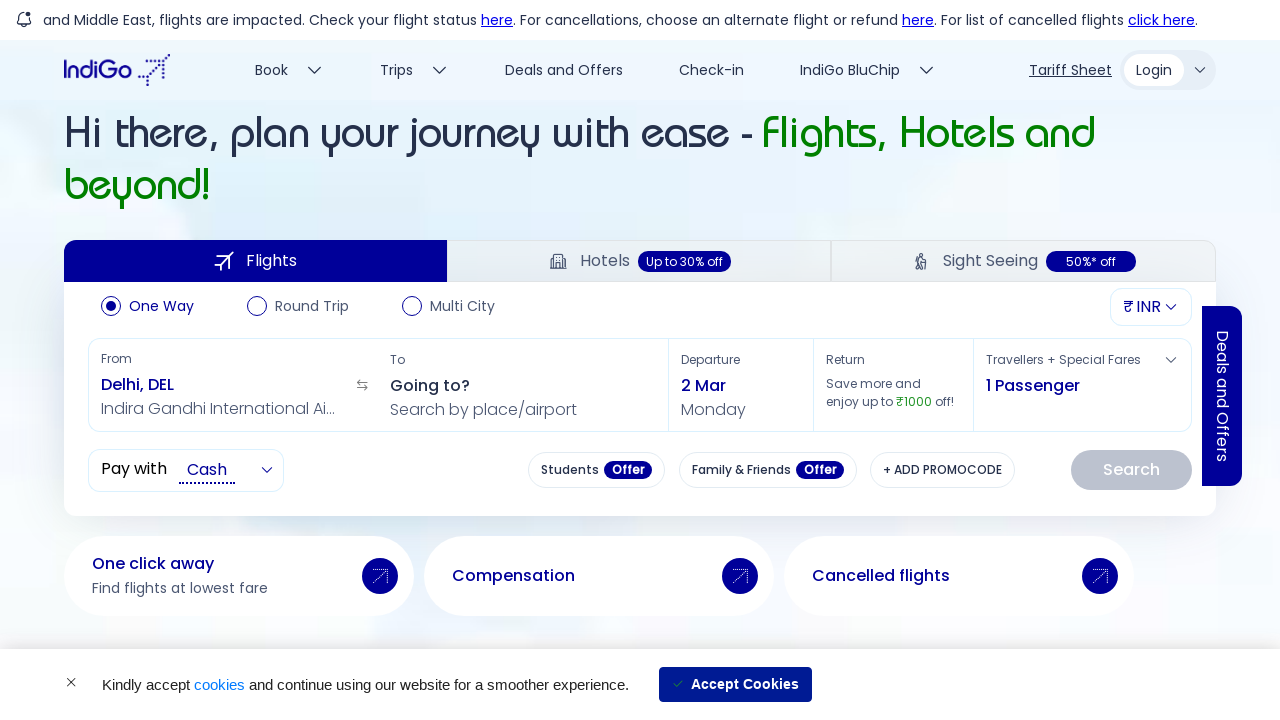

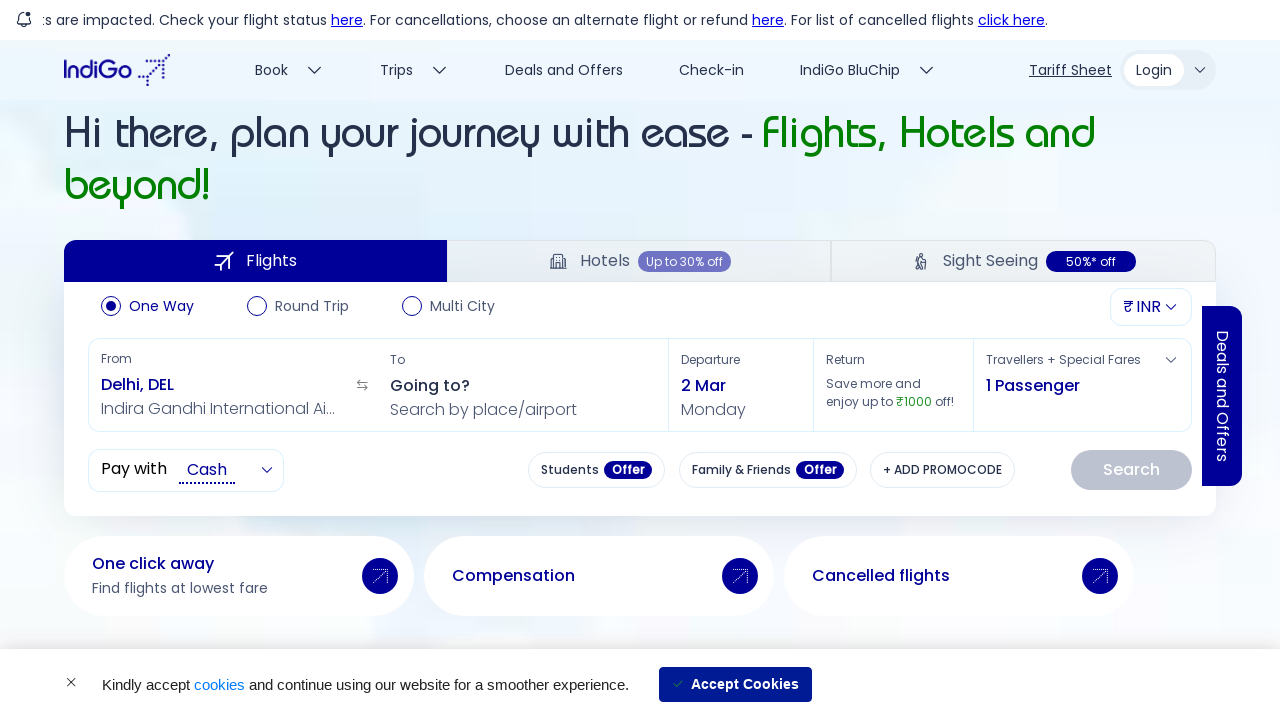